Tests clicking on the Topics navigation menu item in the header

Starting URL: https://coronavirus.jhu.edu/

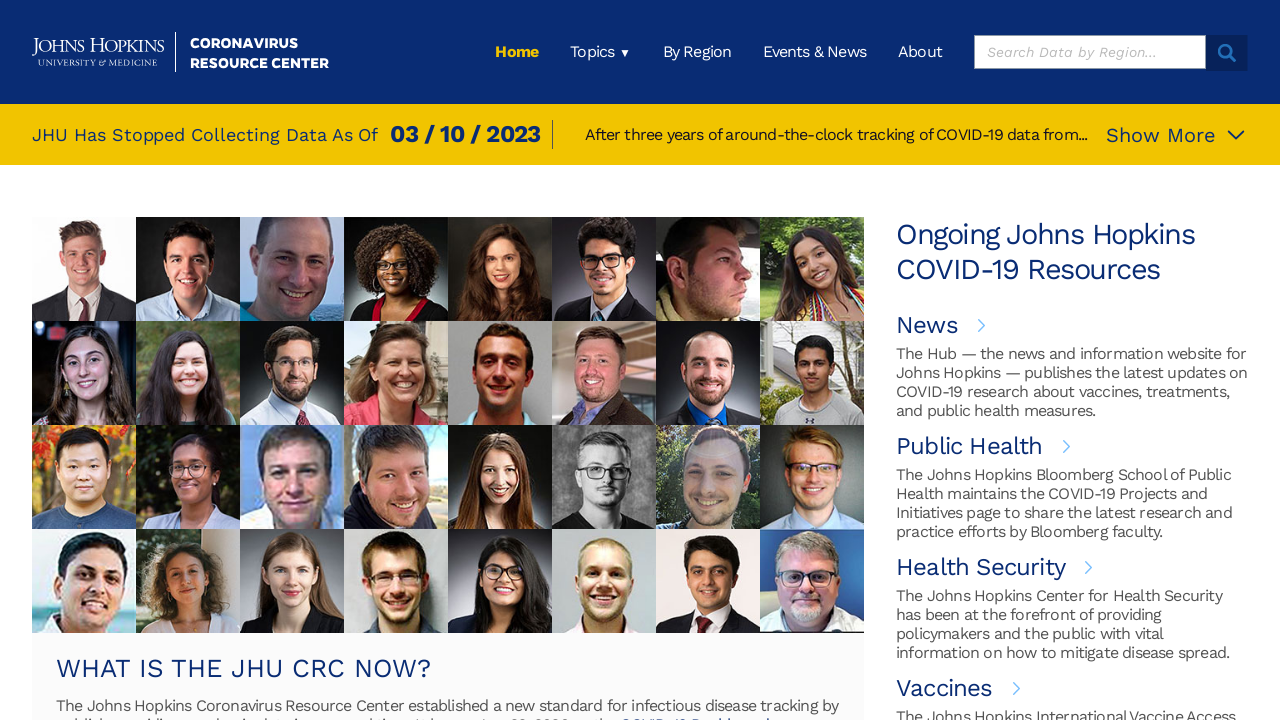

Clicked on Topics navigation menu item in header at (600, 52) on xpath=/html/body/div[1]/div/header/div/div[2]/ul/li[2]/div/div/span
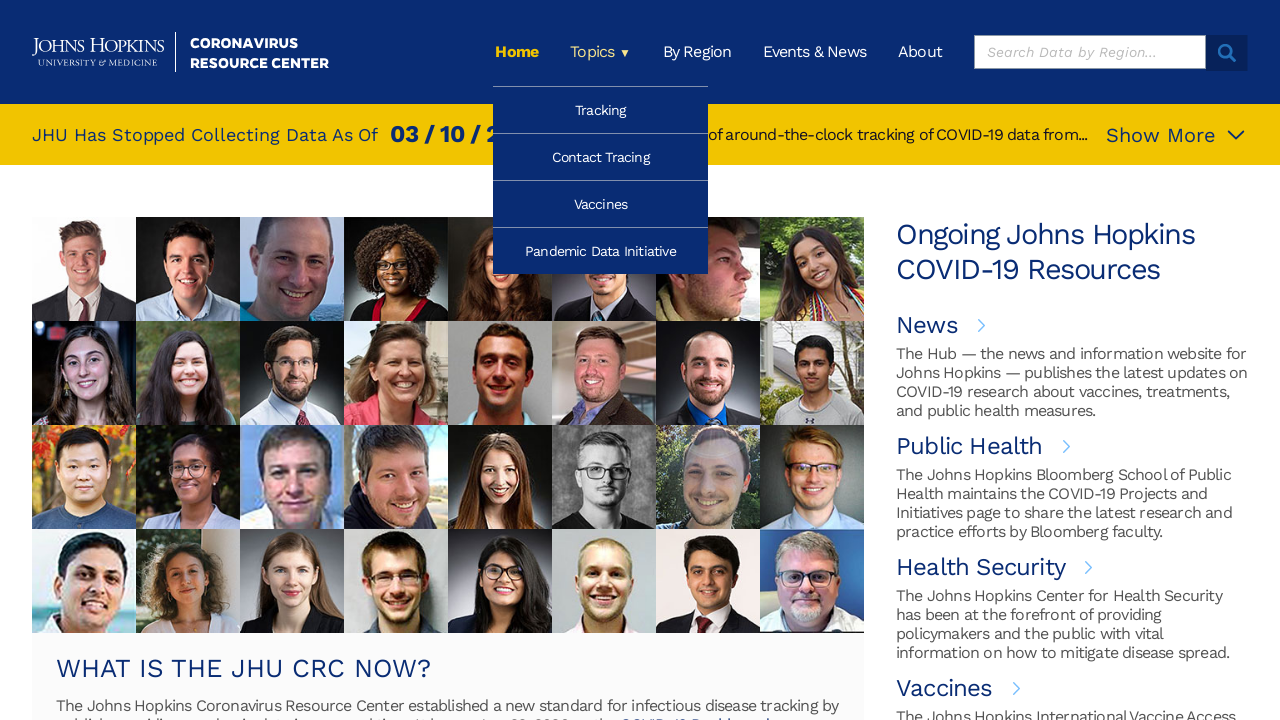

Waited 1000ms for Topics menu to load
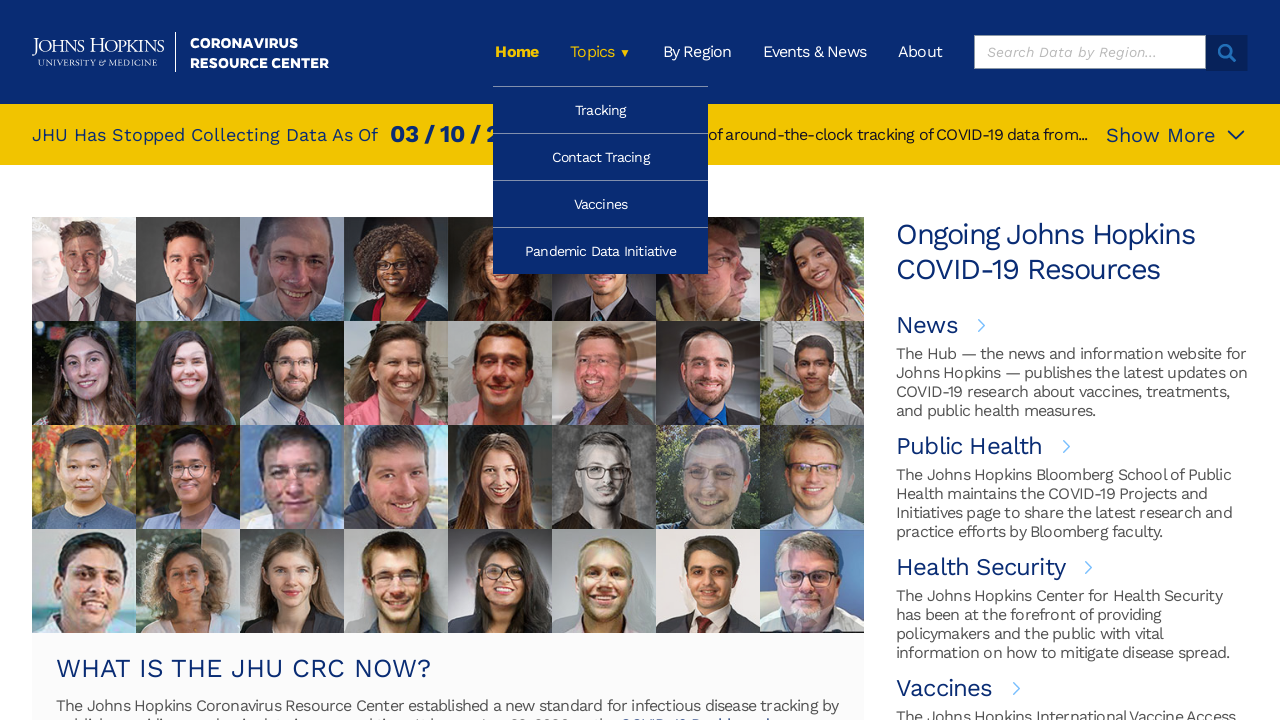

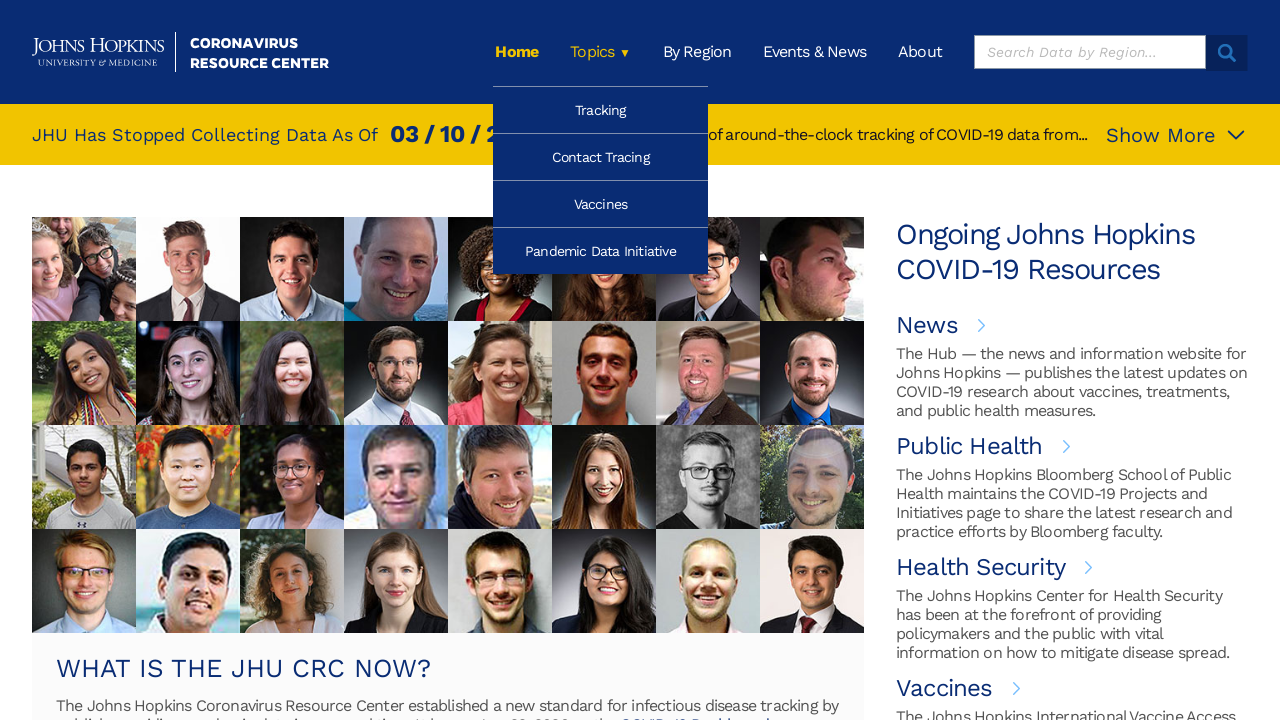